Tests calculator multiplication by clicking 5 × 3 and verifying the result equals 15

Starting URL: https://testpages.eviltester.com/styled/apps/calculator.html

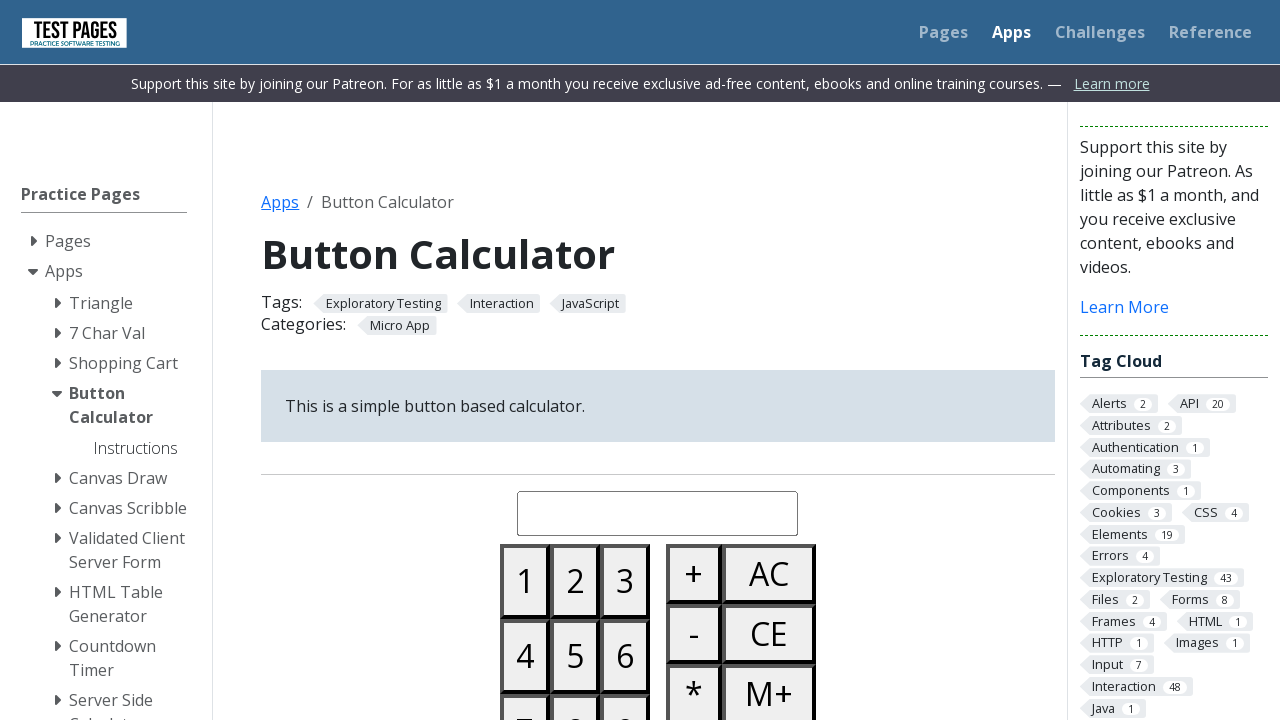

Clicked button 5 at (575, 656) on #button05
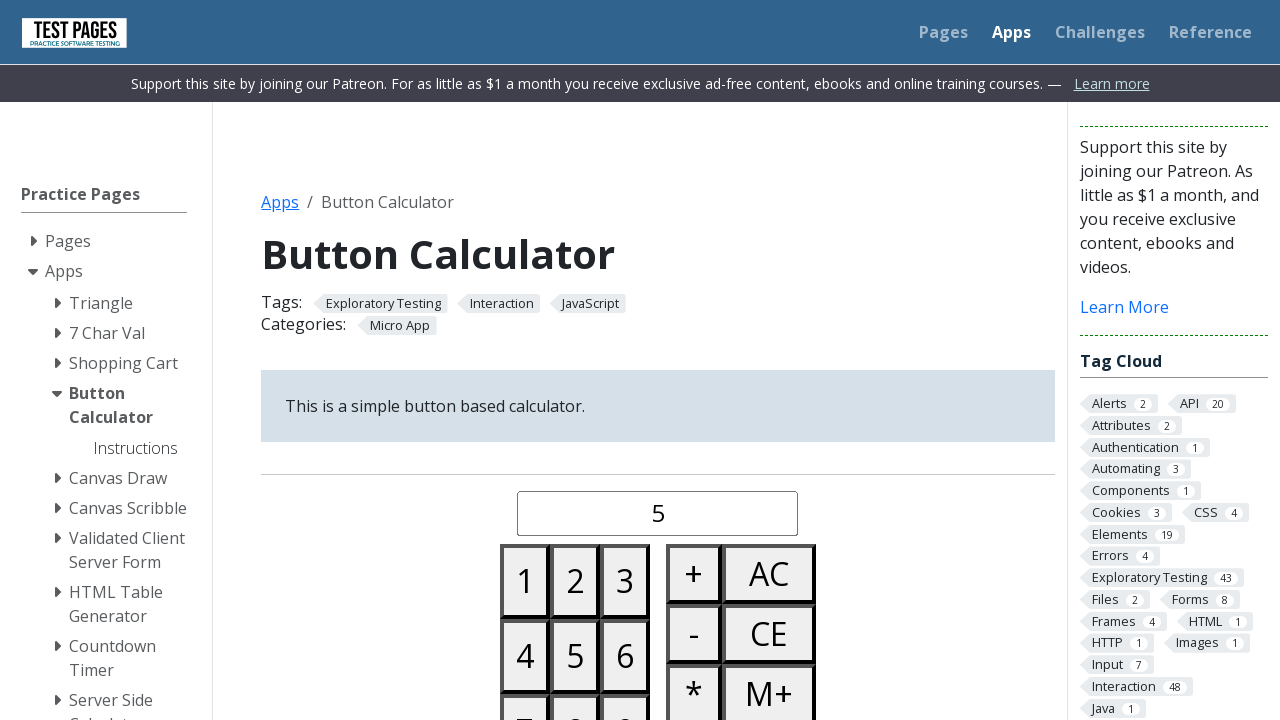

Clicked multiply button at (694, 690) on #buttonmultiply
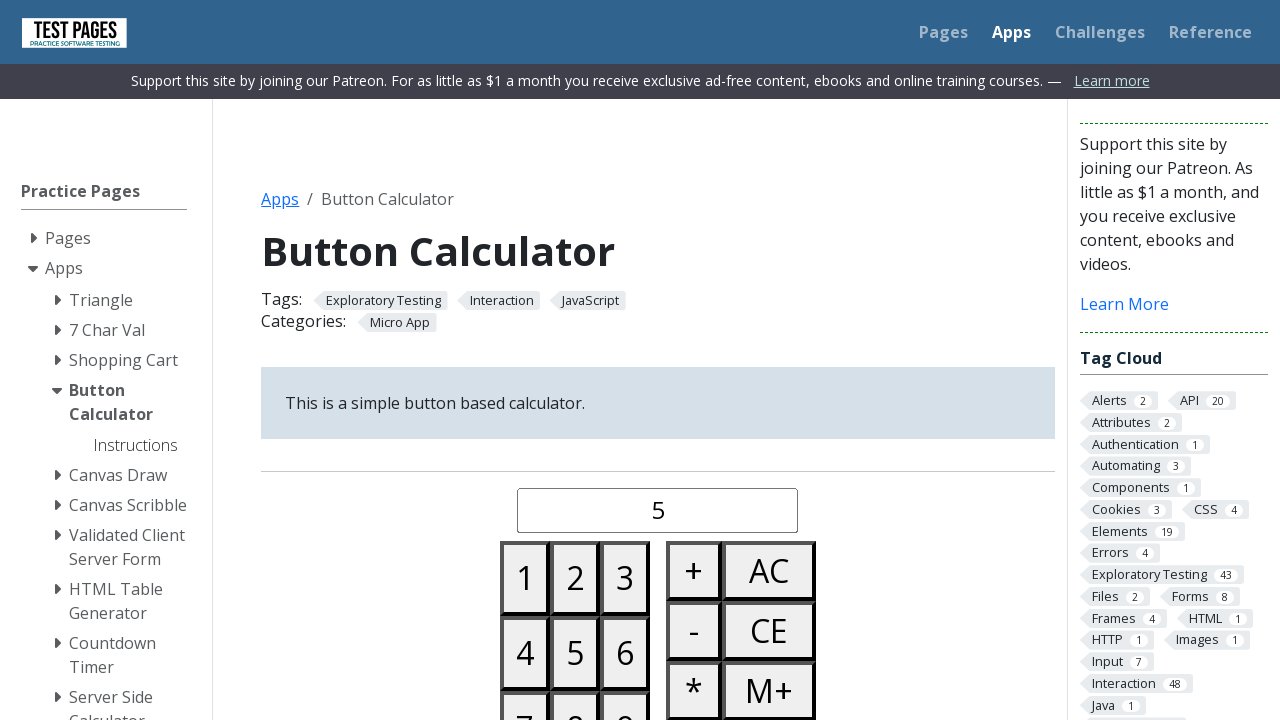

Clicked button 3 at (625, 578) on #button03
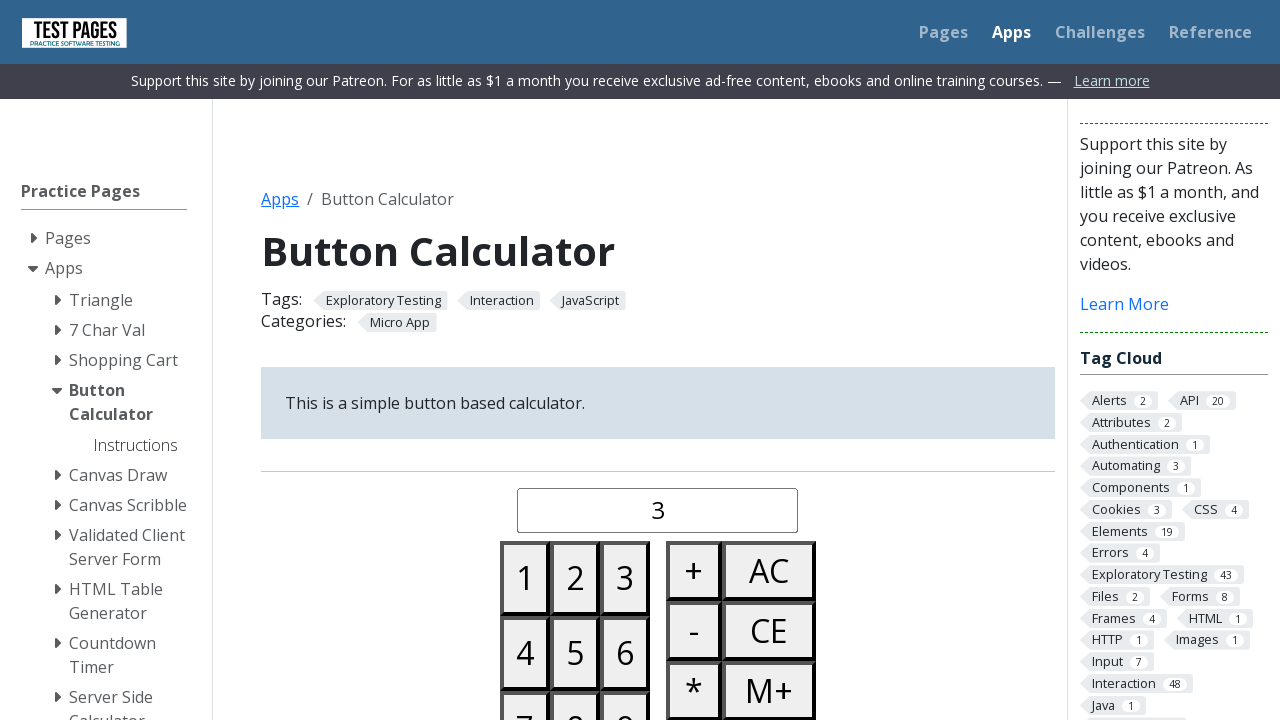

Clicked equals button at (694, 360) on #buttonequals
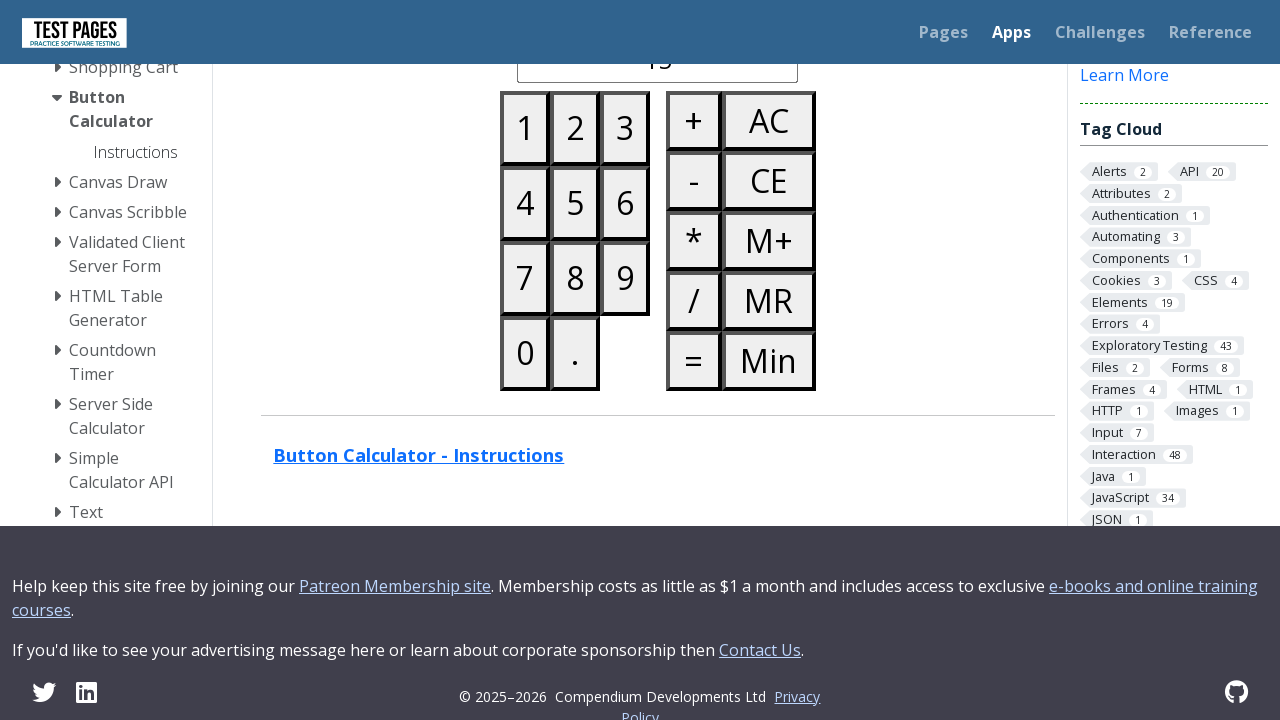

Verified result display is present
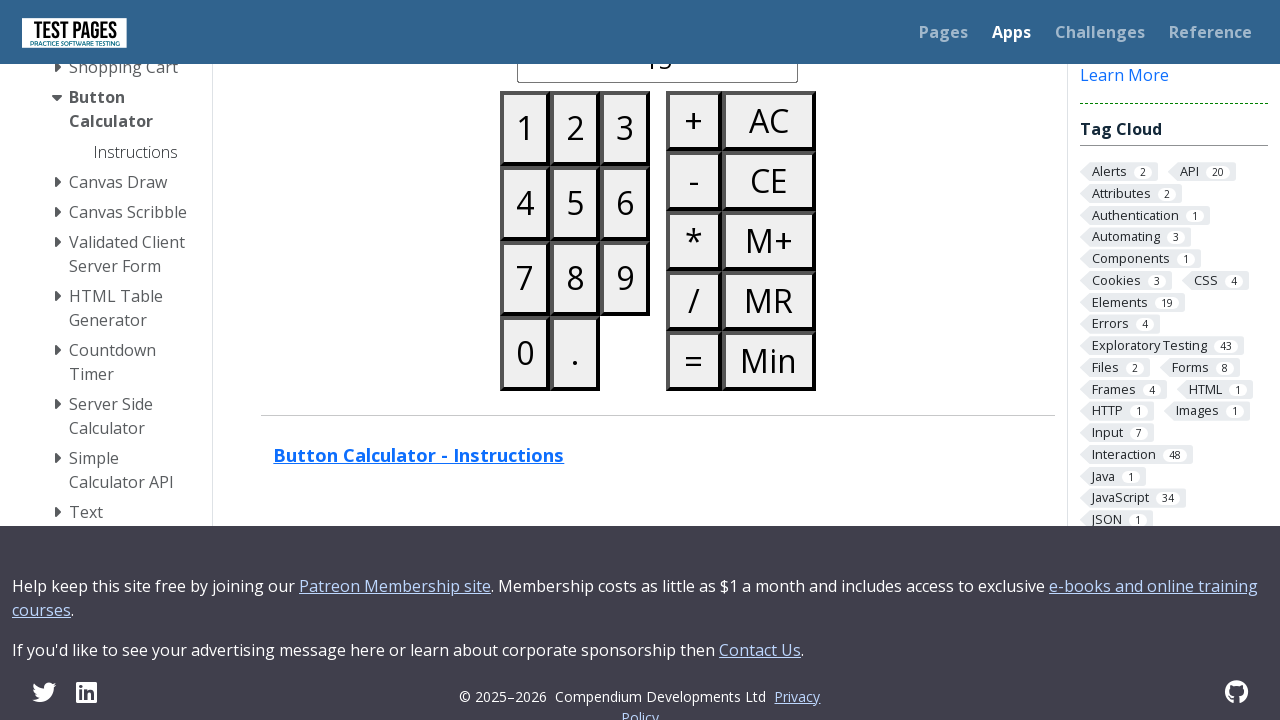

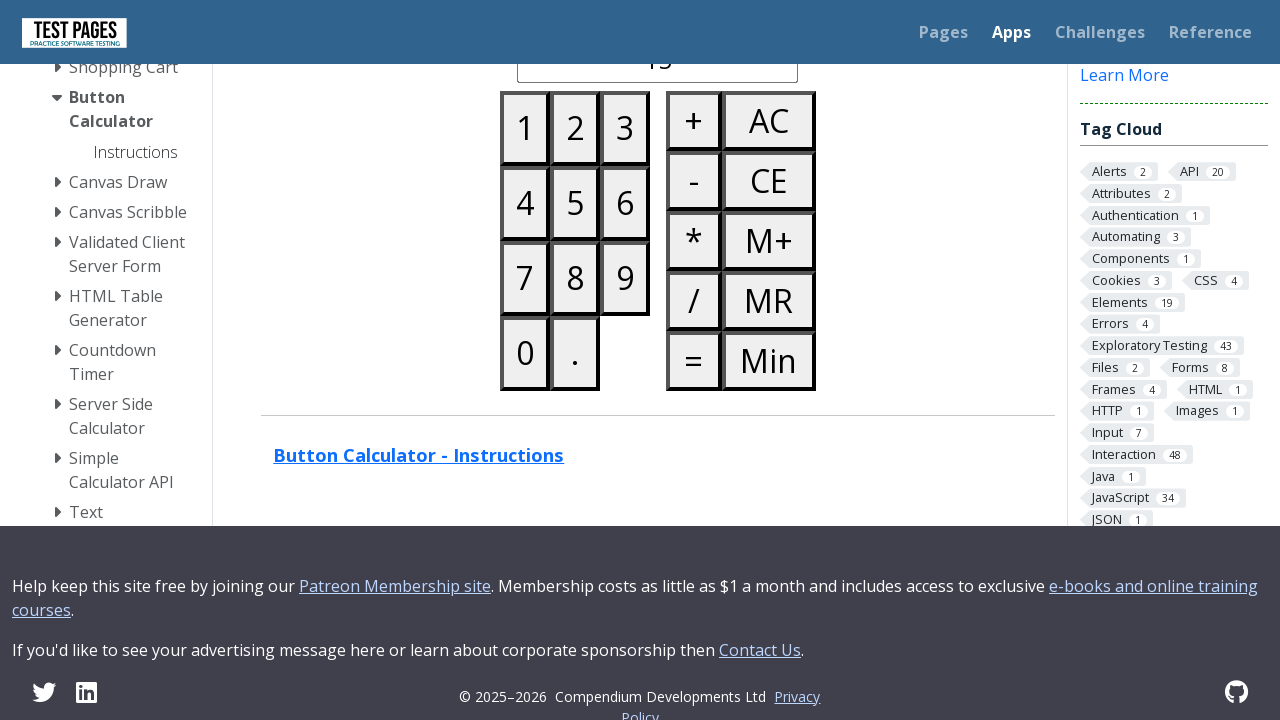